Tests dynamic loading functionality by navigating to dynamic loading example, clicking start, waiting for loading to finish, and verifying "Hello World!" text appears

Starting URL: https://the-internet.herokuapp.com/

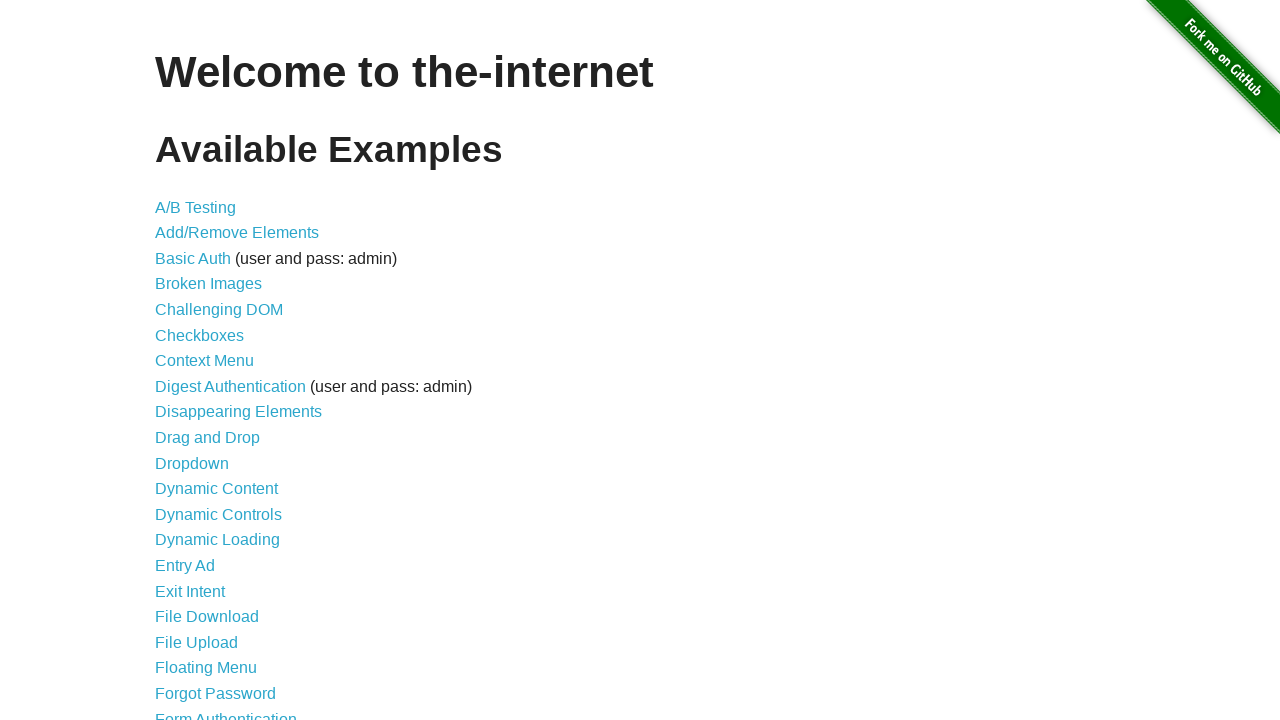

Clicked on Dynamic Loading link at (218, 540) on a[href='/dynamic_loading']
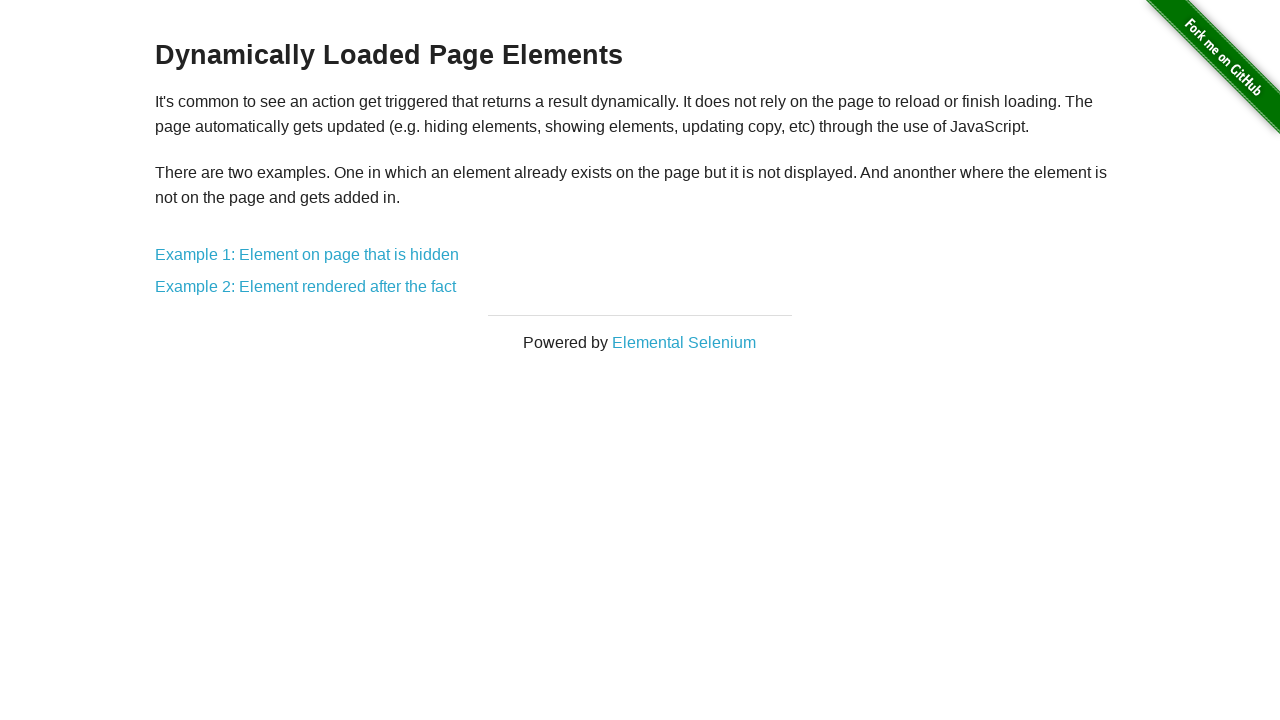

Clicked on Example 2 at (306, 287) on a[href='/dynamic_loading/2']
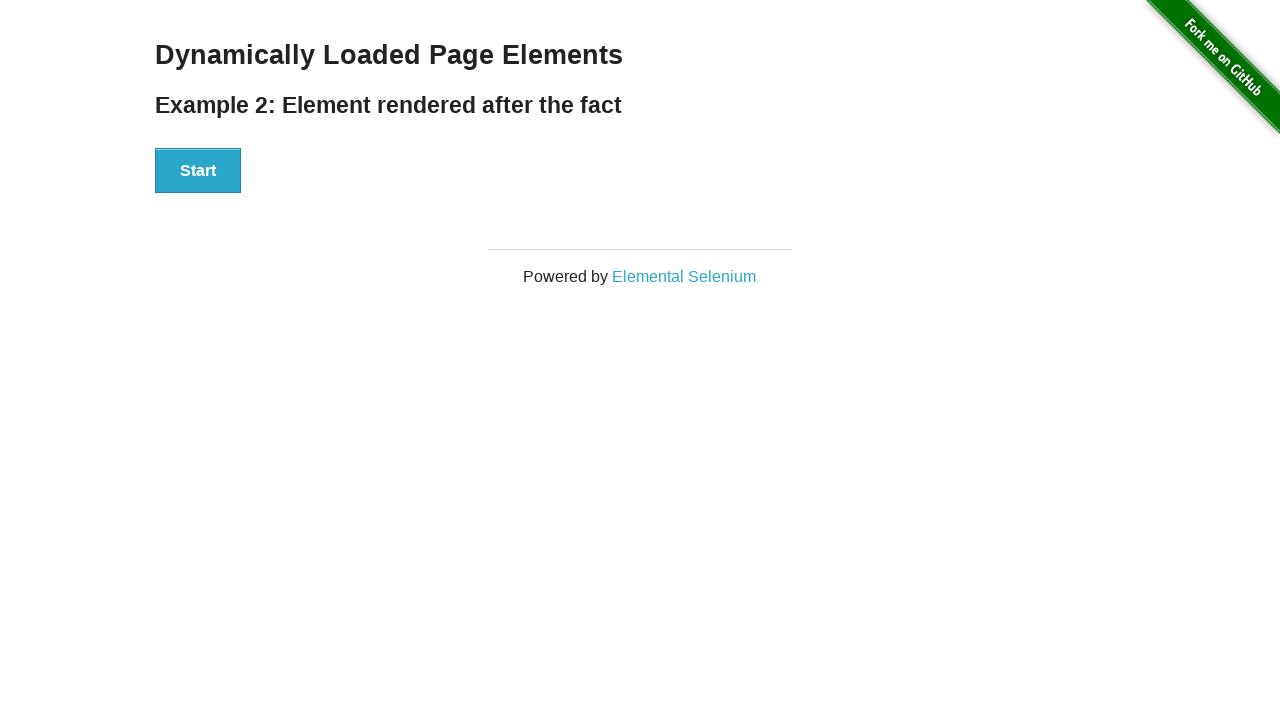

Clicked the Start button at (198, 171) on #start button
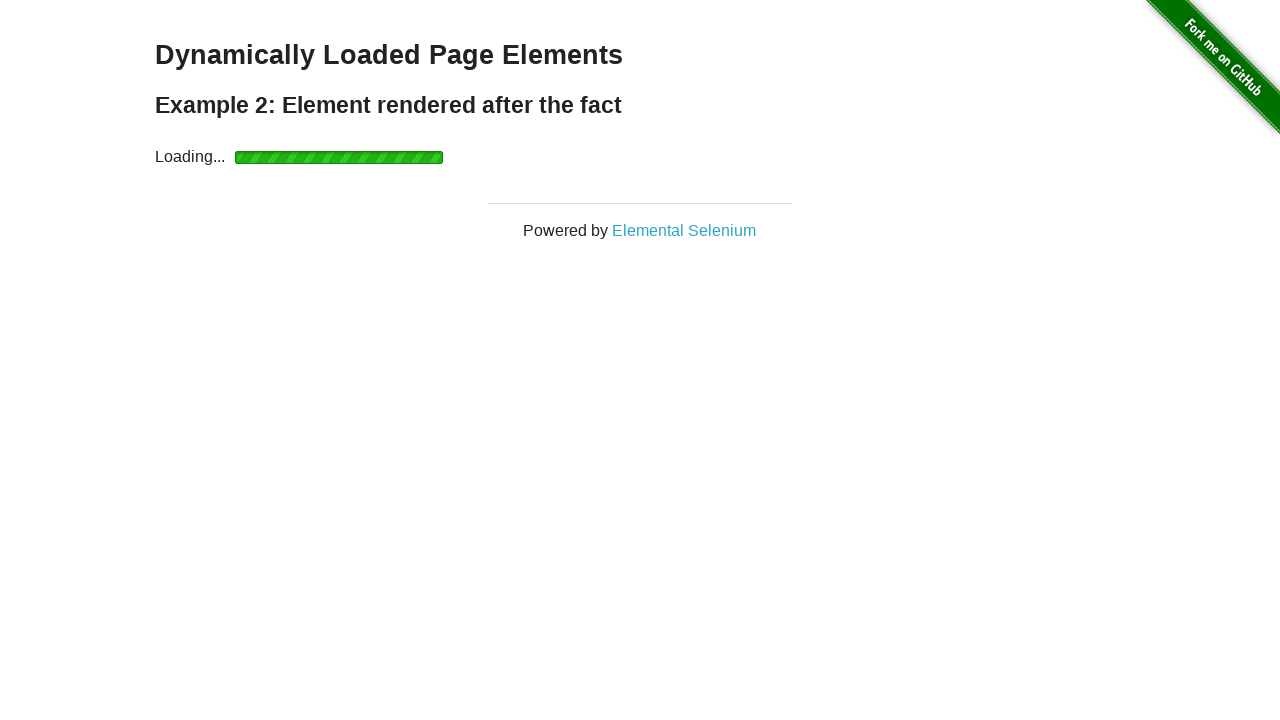

Loading finished and result appeared
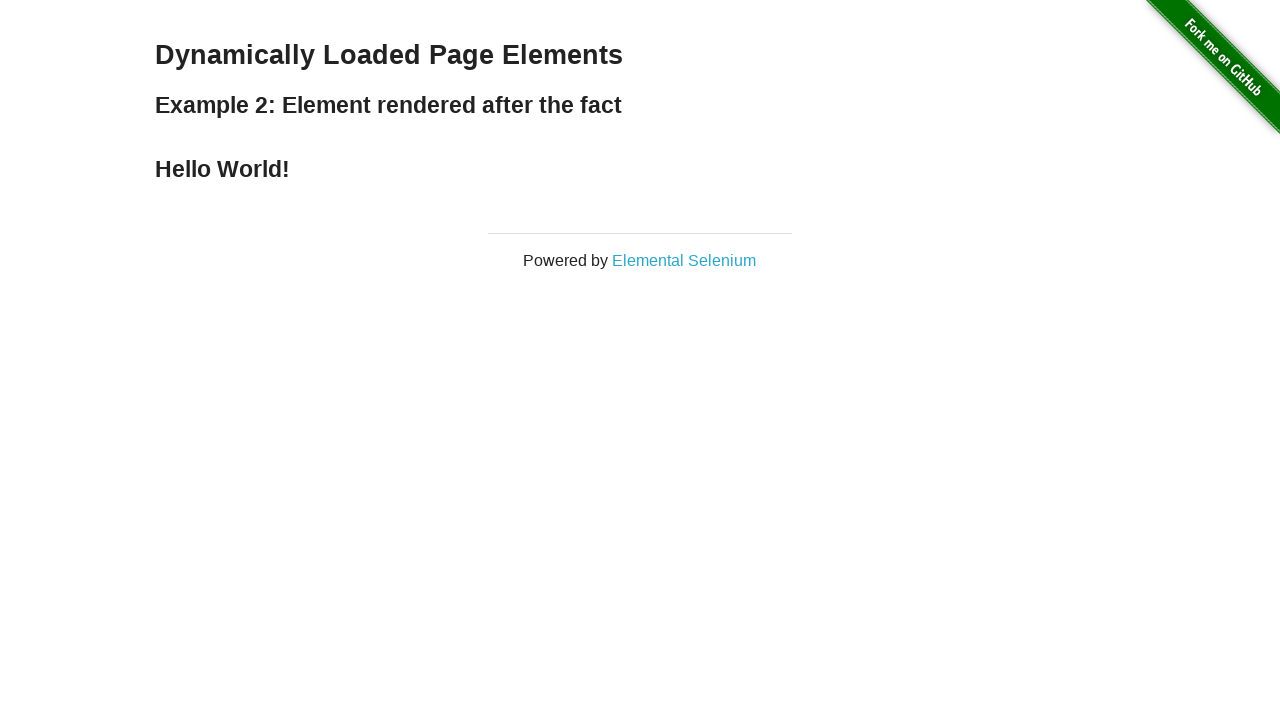

Retrieved result text from #finish h4 element
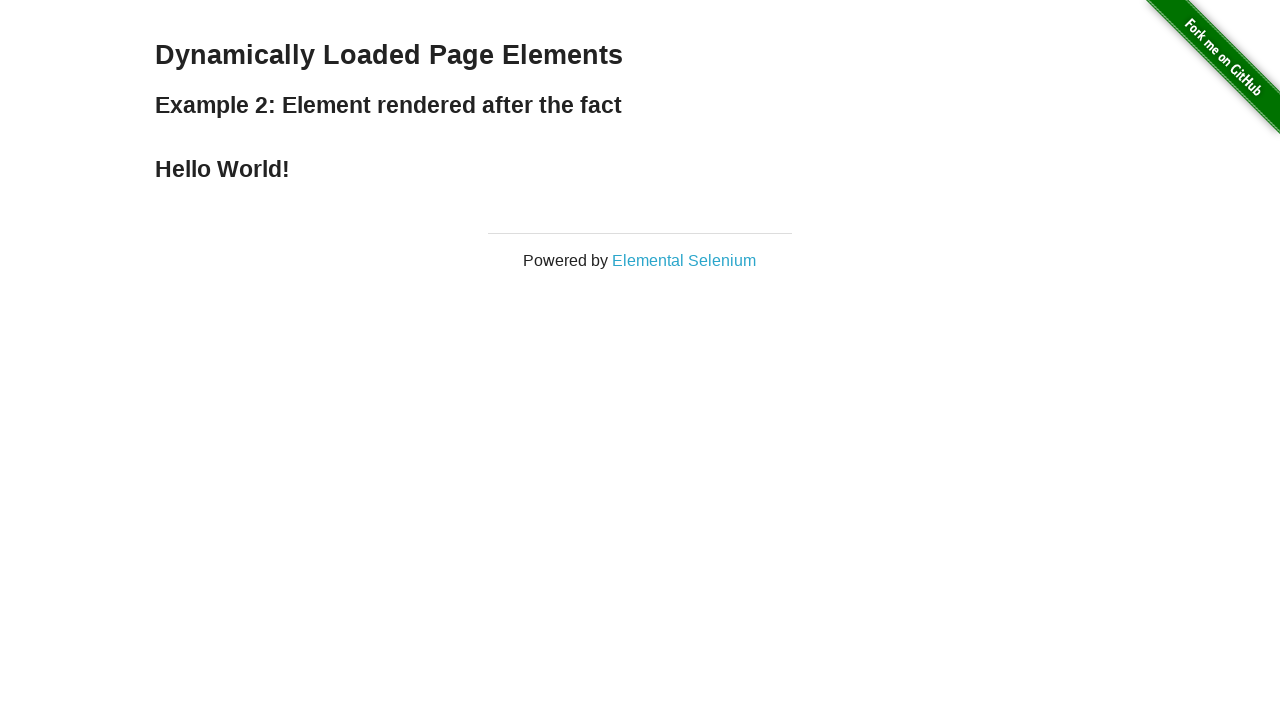

Verified that result text is 'Hello World!'
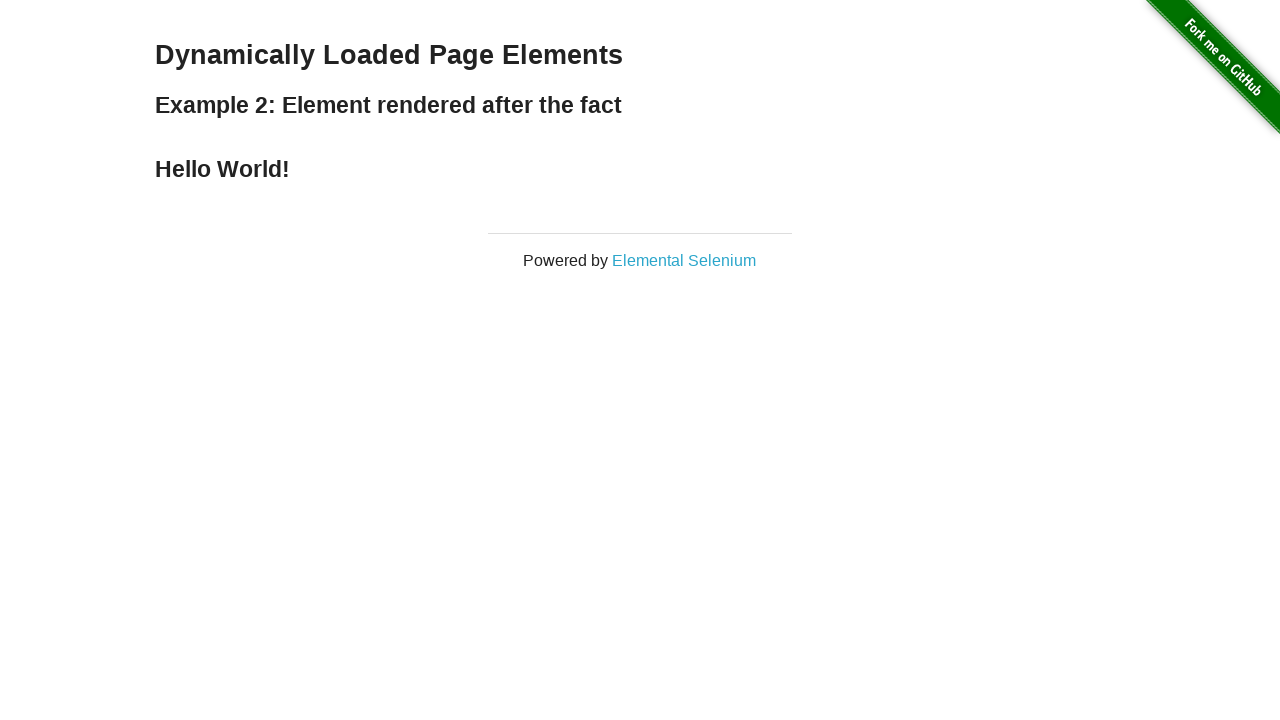

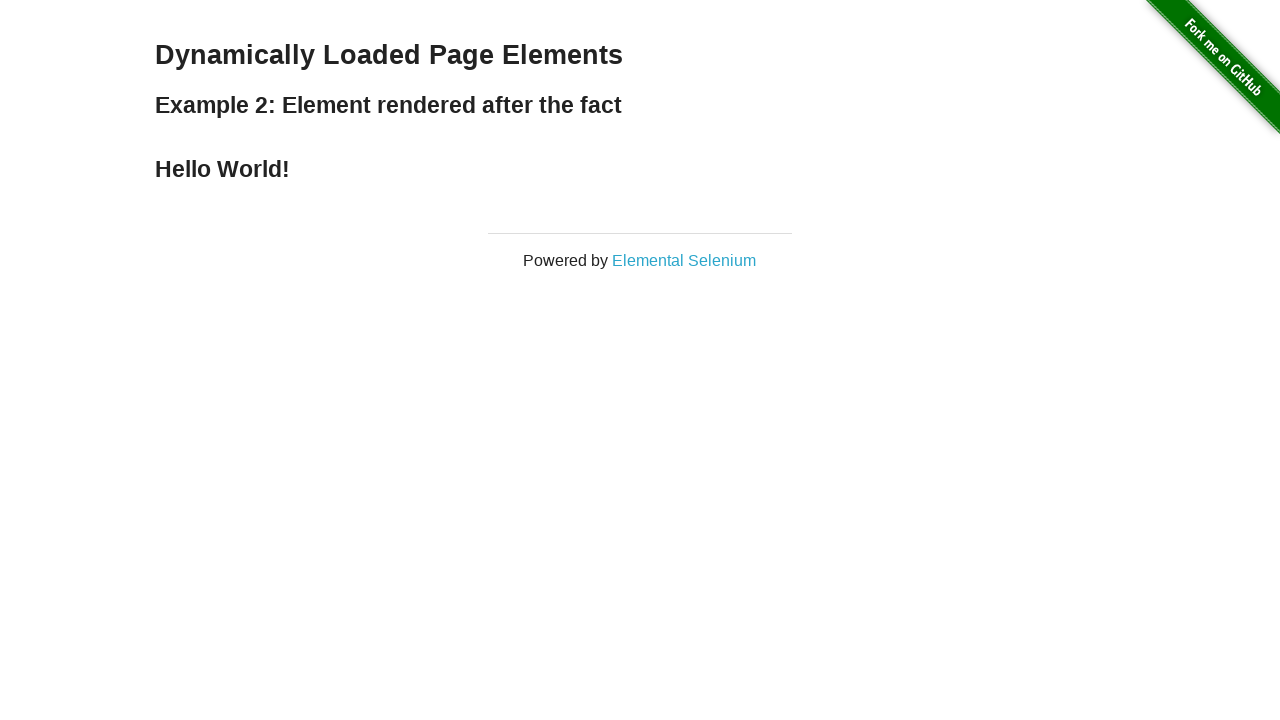